Tests form submission by filling in first name, last name, gender, mobile number and submitting the form

Starting URL: https://demoqa.com/automation-practice-form

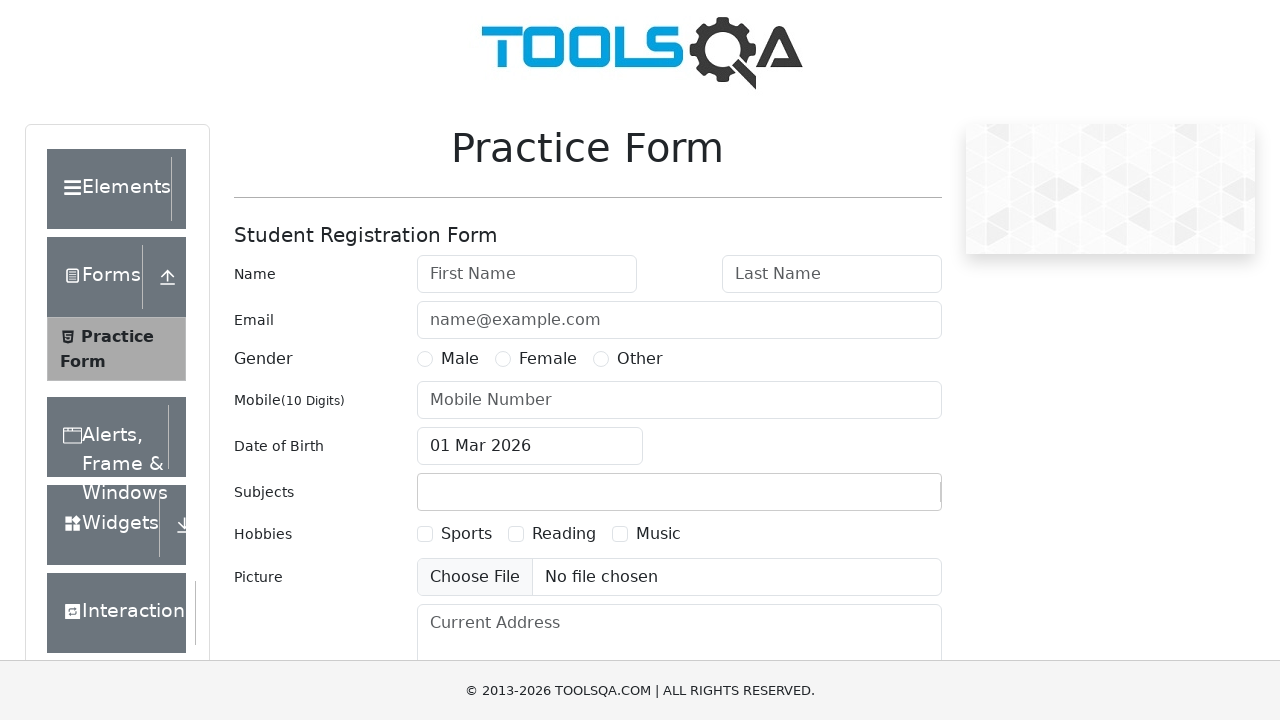

Filled in first name 'Anastasia' on #firstName
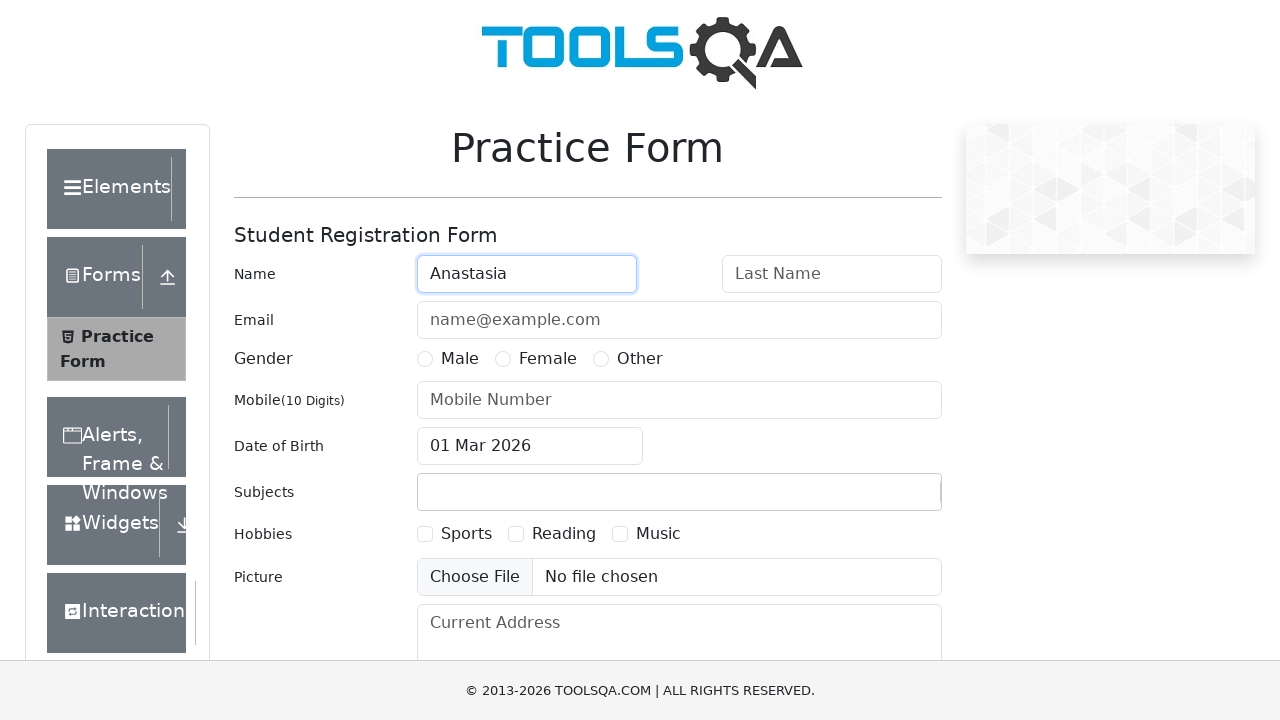

Filled in last name 'Belugina' on #lastName
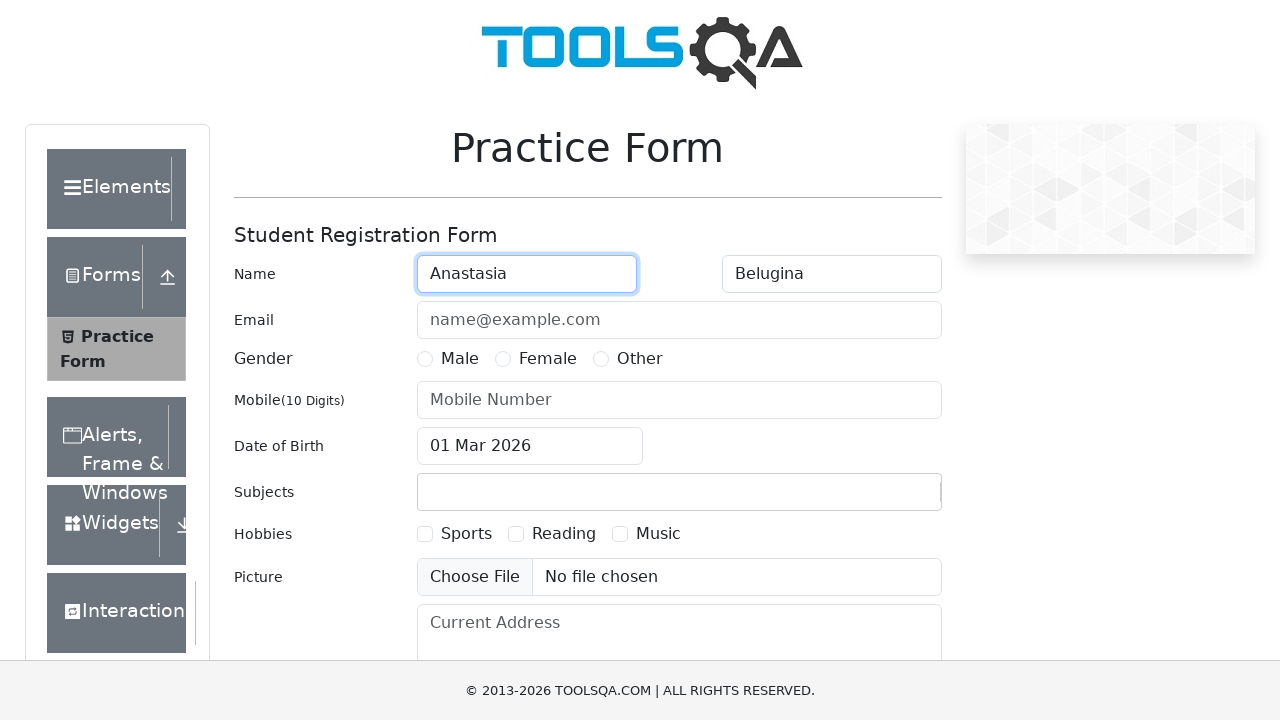

Selected Female gender at (548, 359) on label:text('Female')
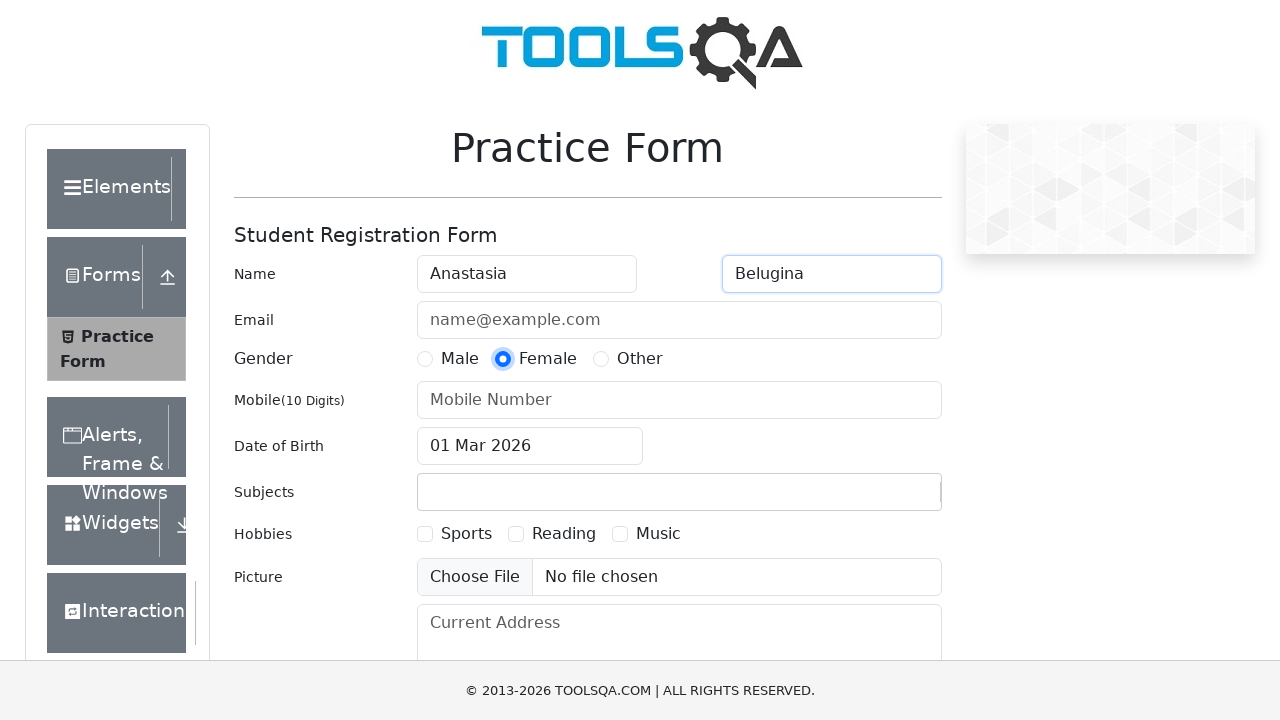

Filled in mobile number '1234567890' on #userNumber
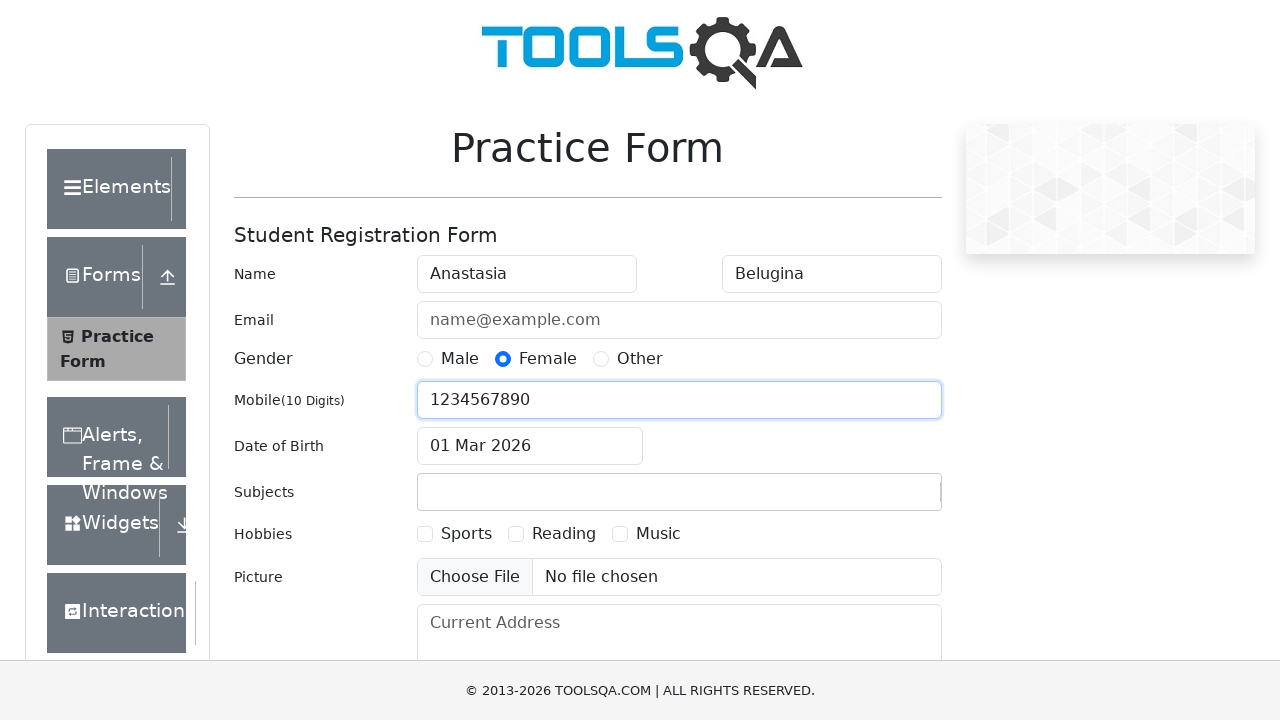

Scrolled submit button into view
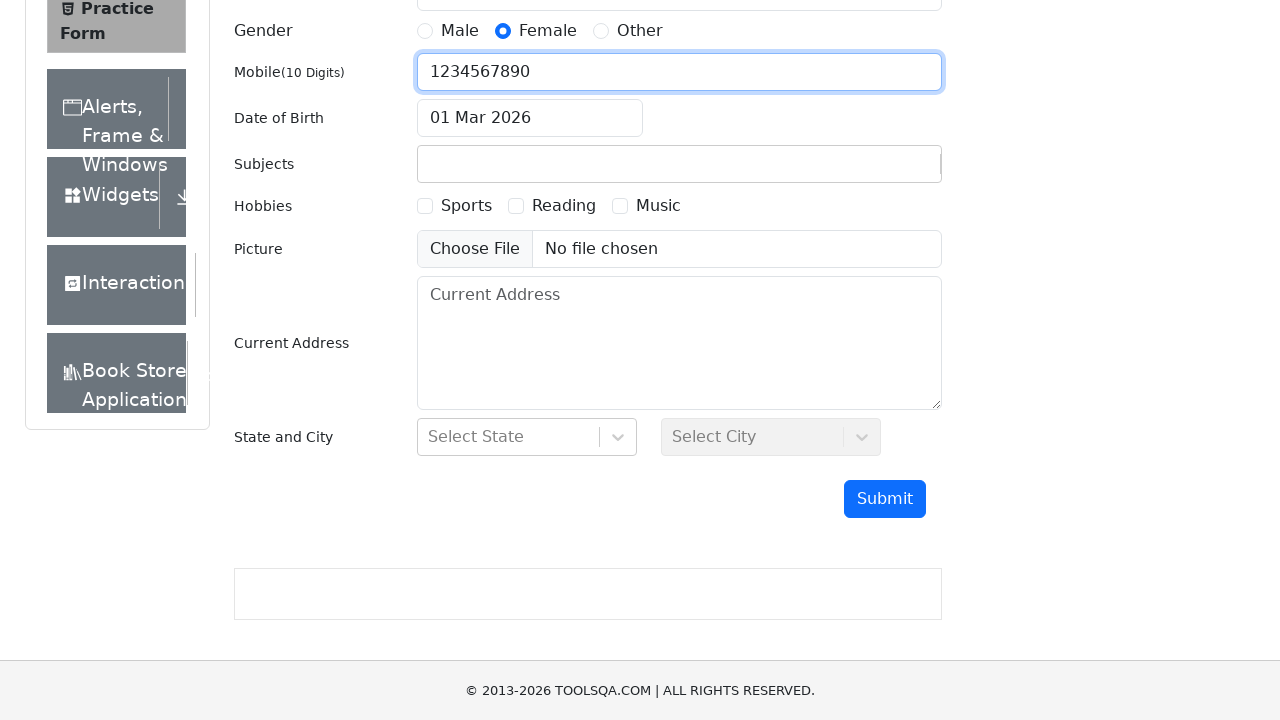

Clicked submit button to submit the form at (885, 499) on #submit
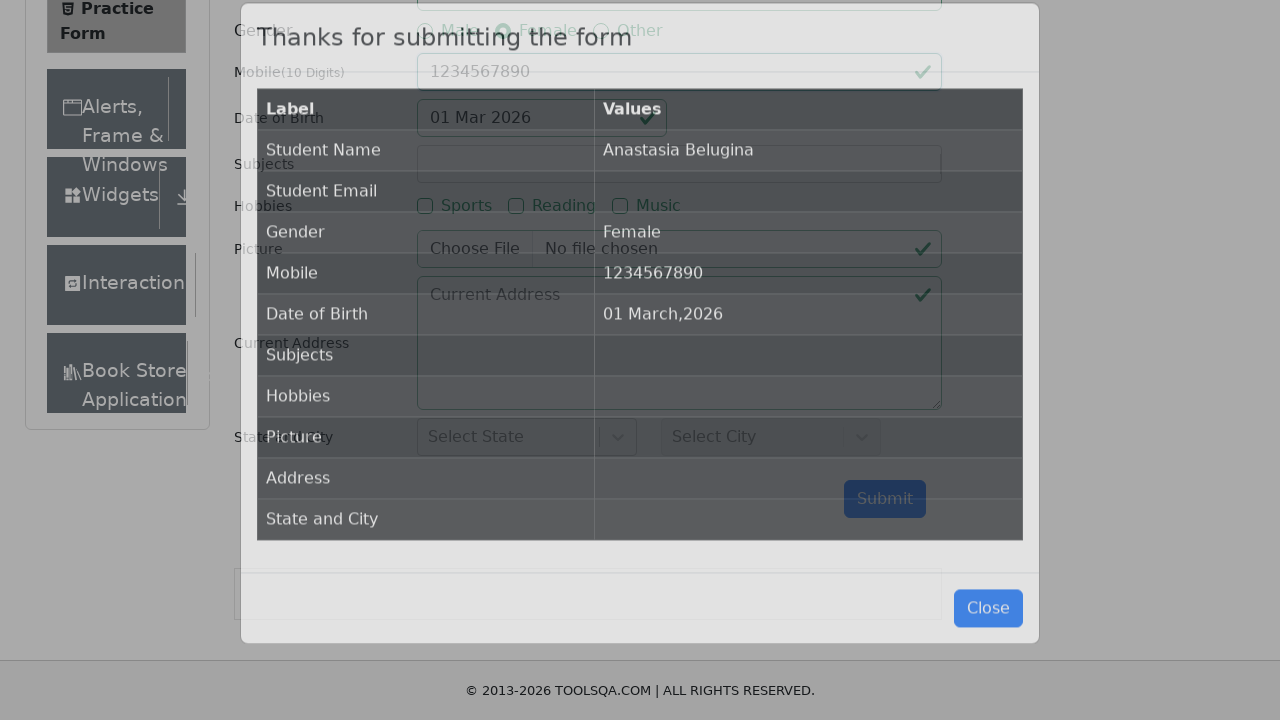

Success modal appeared after form submission
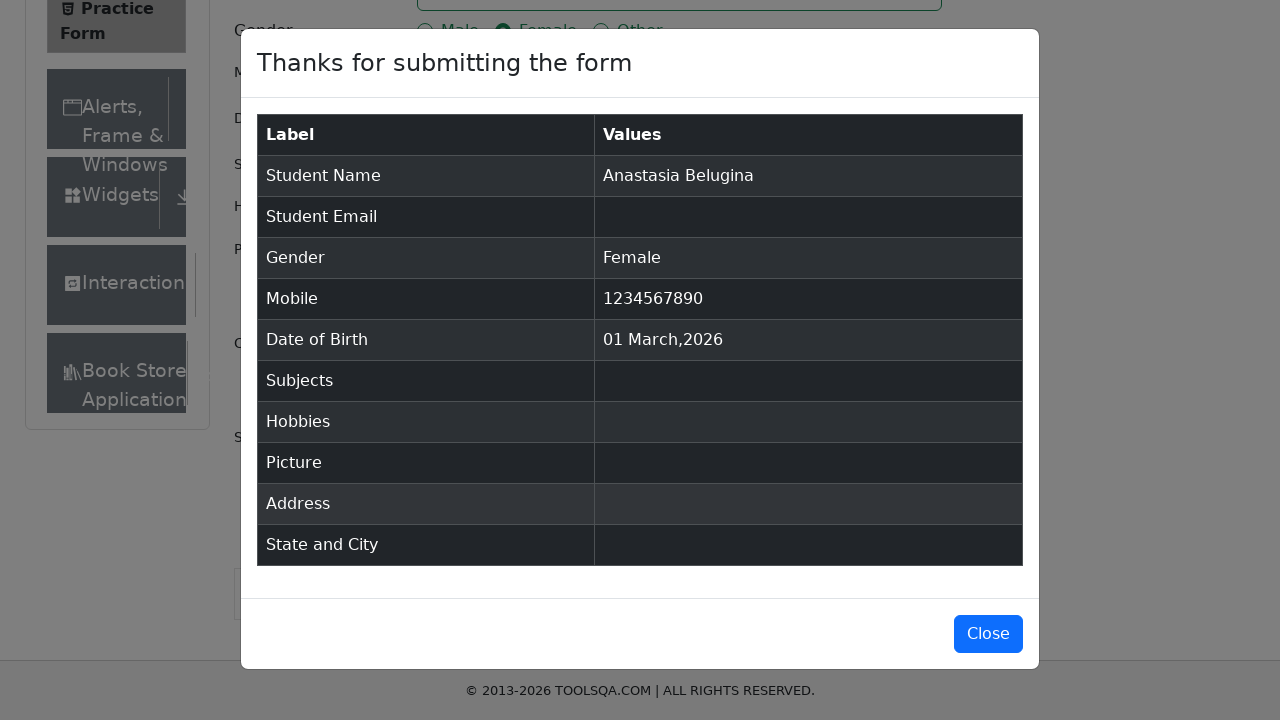

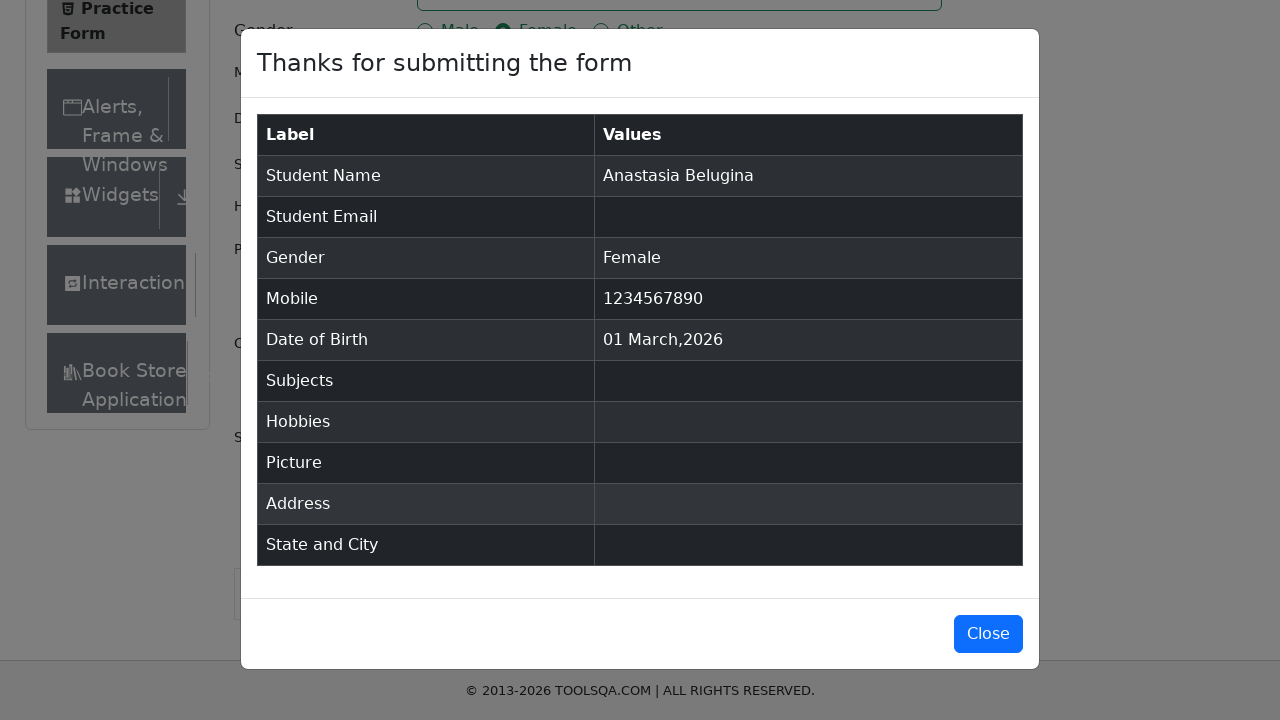